Tests the Arkansas corporation search functionality by entering a search term in the corporation name field and submitting the search form.

Starting URL: https://www.ark.org/corp-search/index.php

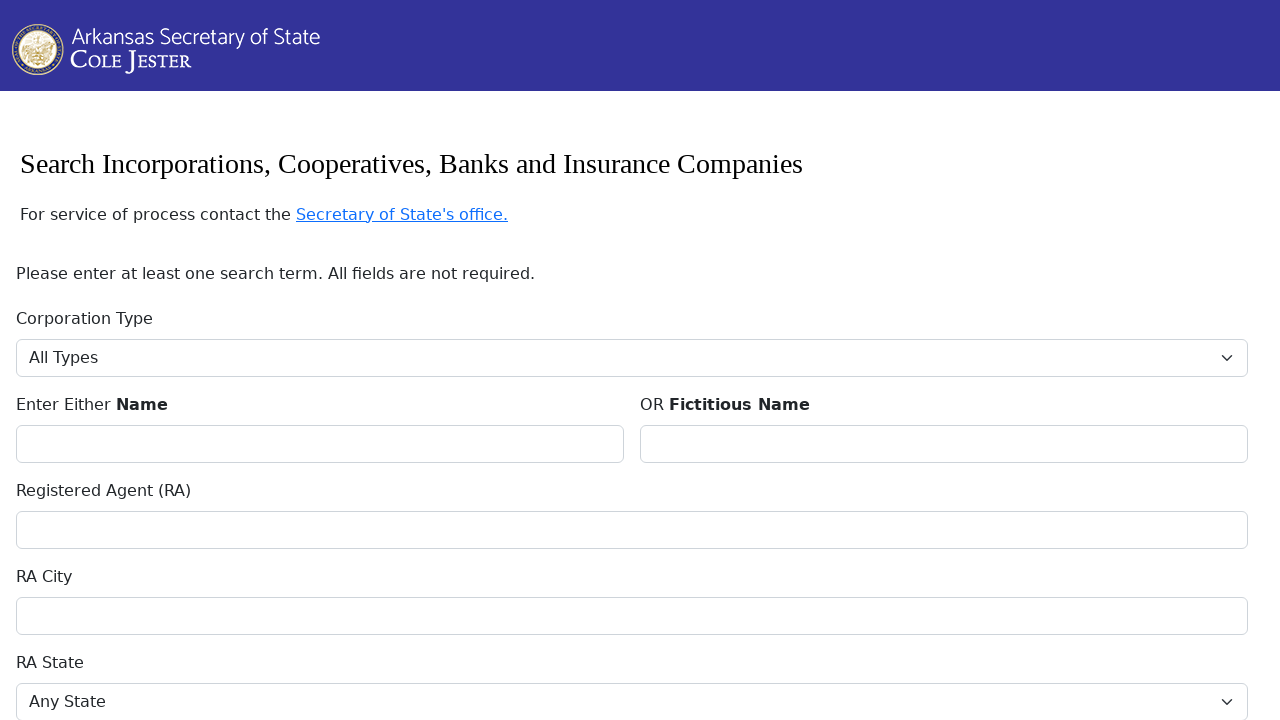

Filled corporation name field with 'Ben' on #CorporationName
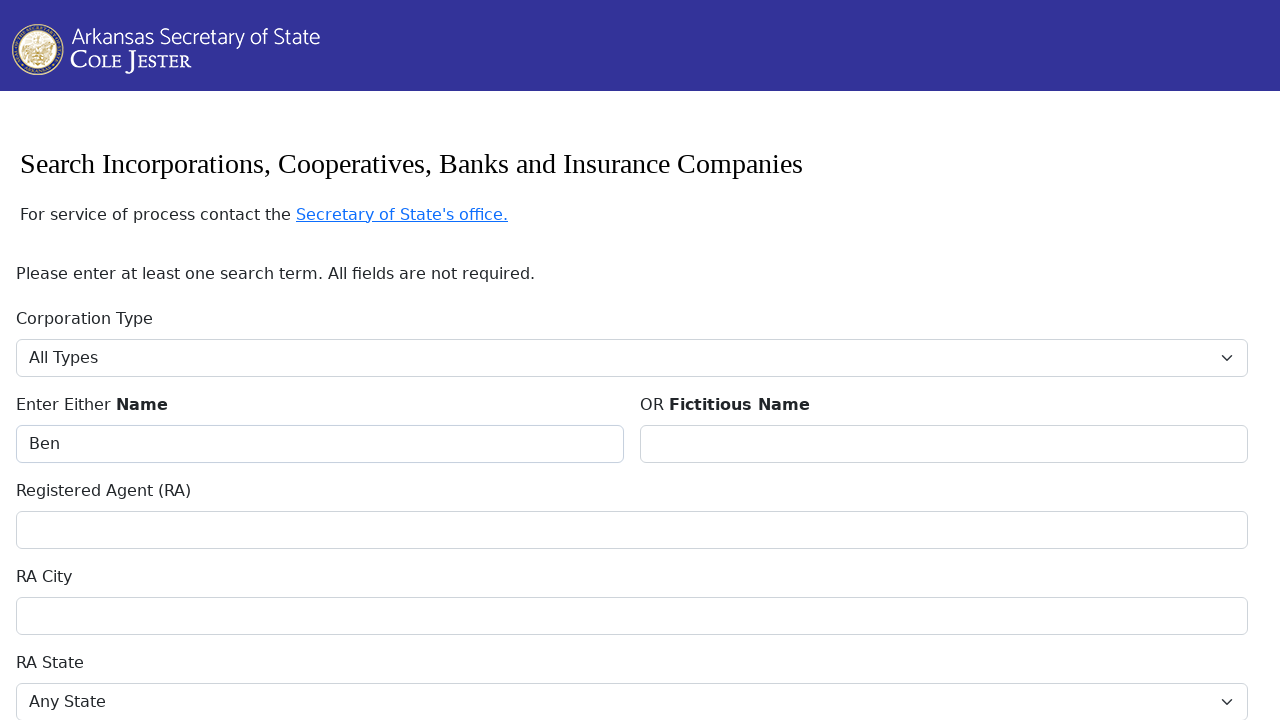

Clicked submit button to search corporations at (632, 361) on button[type='submit']
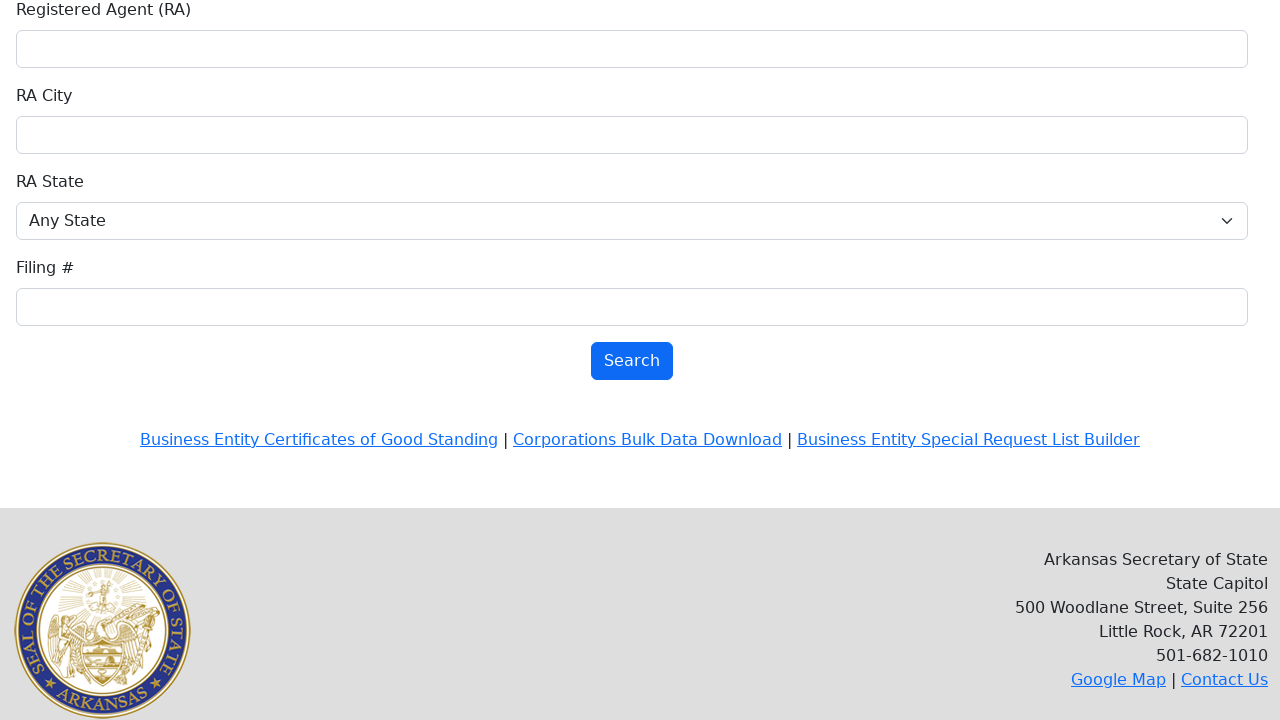

Search results loaded successfully
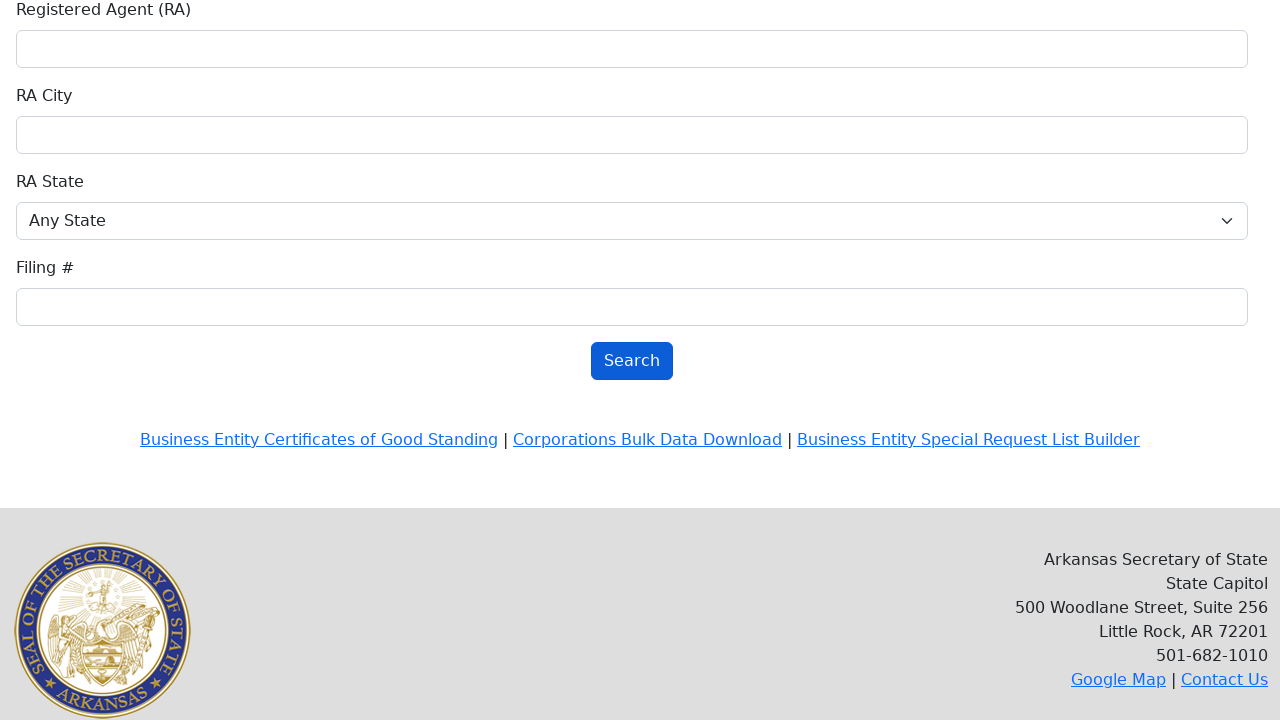

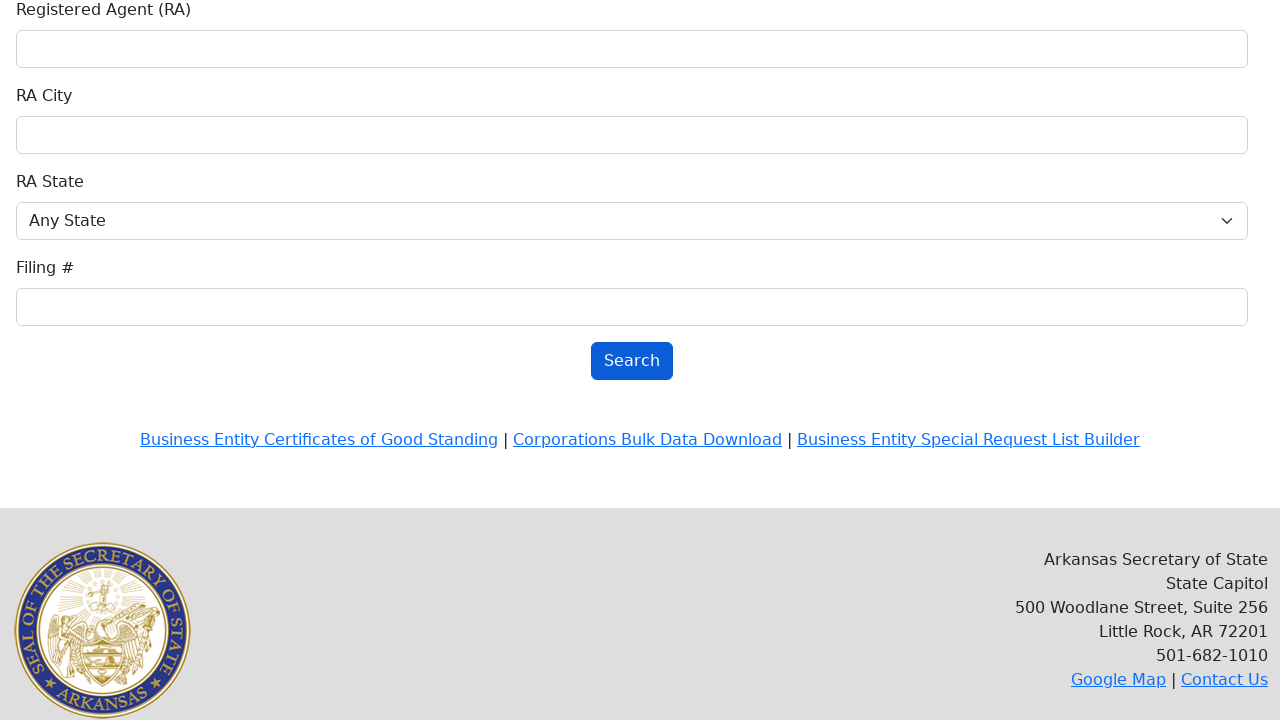